Navigates to the Rahul Shetty Academy website and verifies it loads correctly by checking the page title and URL

Starting URL: https://rahulshettyacademy.com

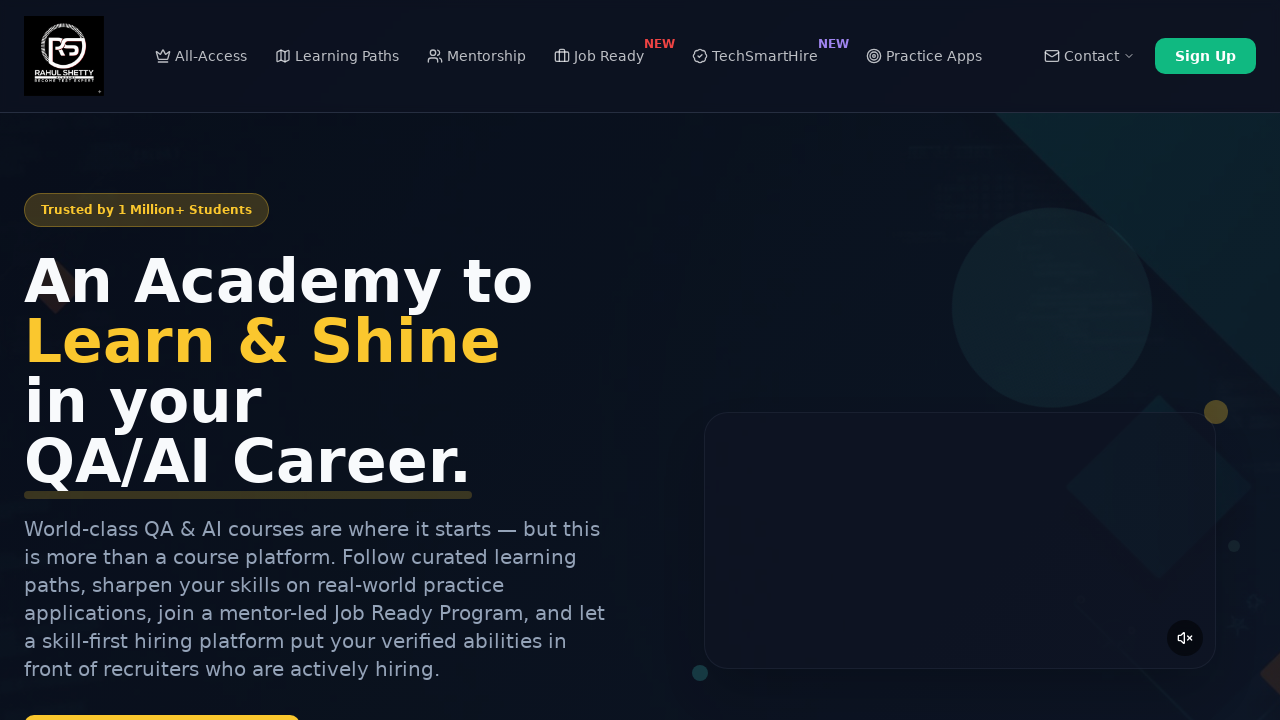

Verified page title is not empty
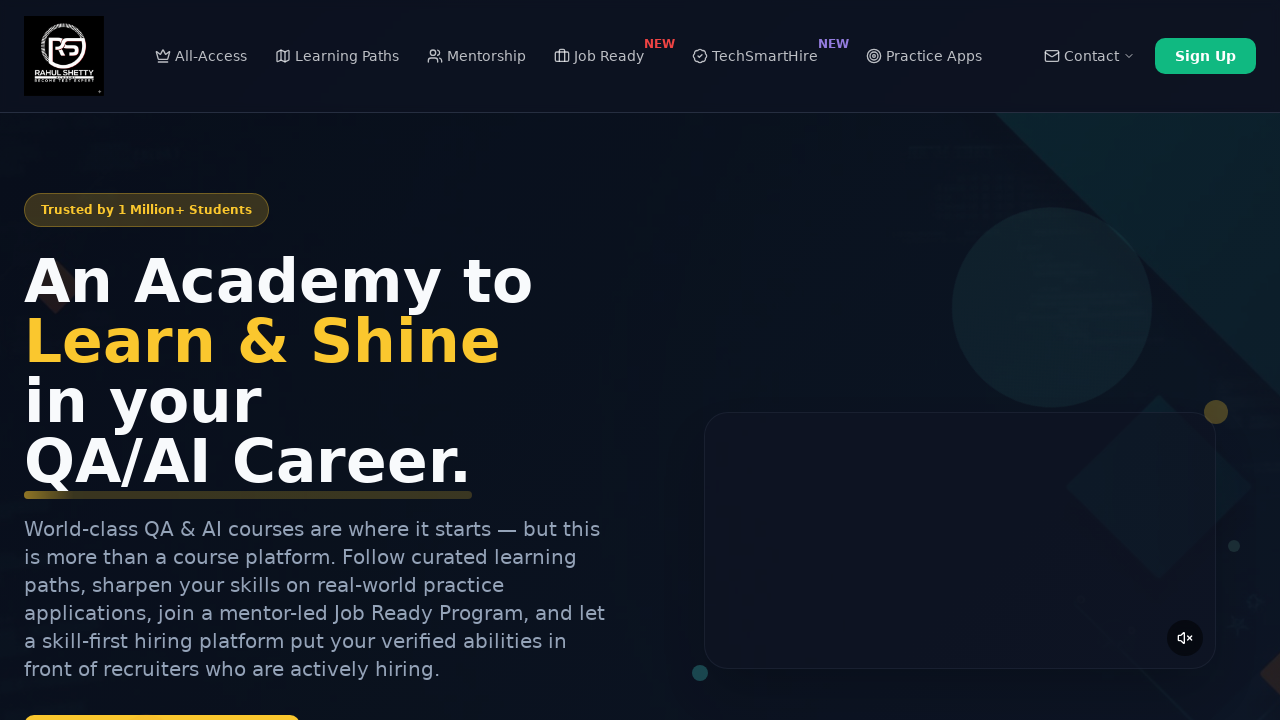

Verified URL contains rahulshettyacademy.com domain
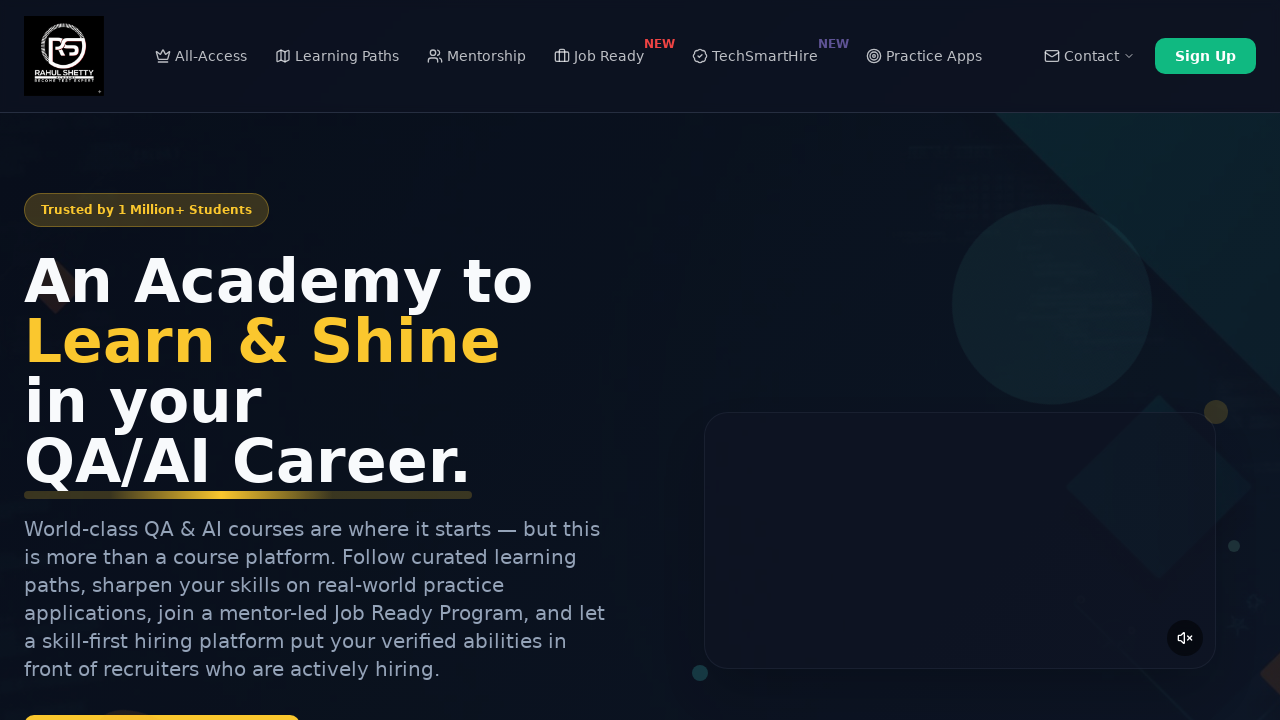

Retrieved page content
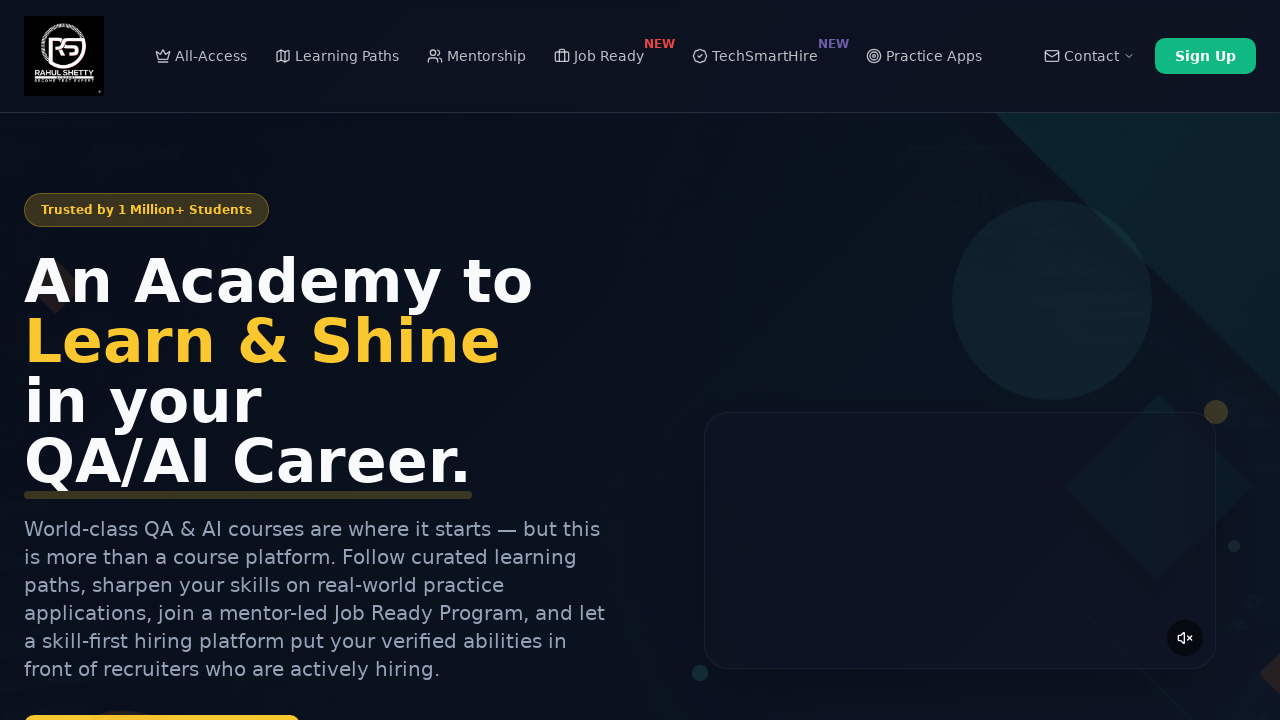

Verified page has loaded with content
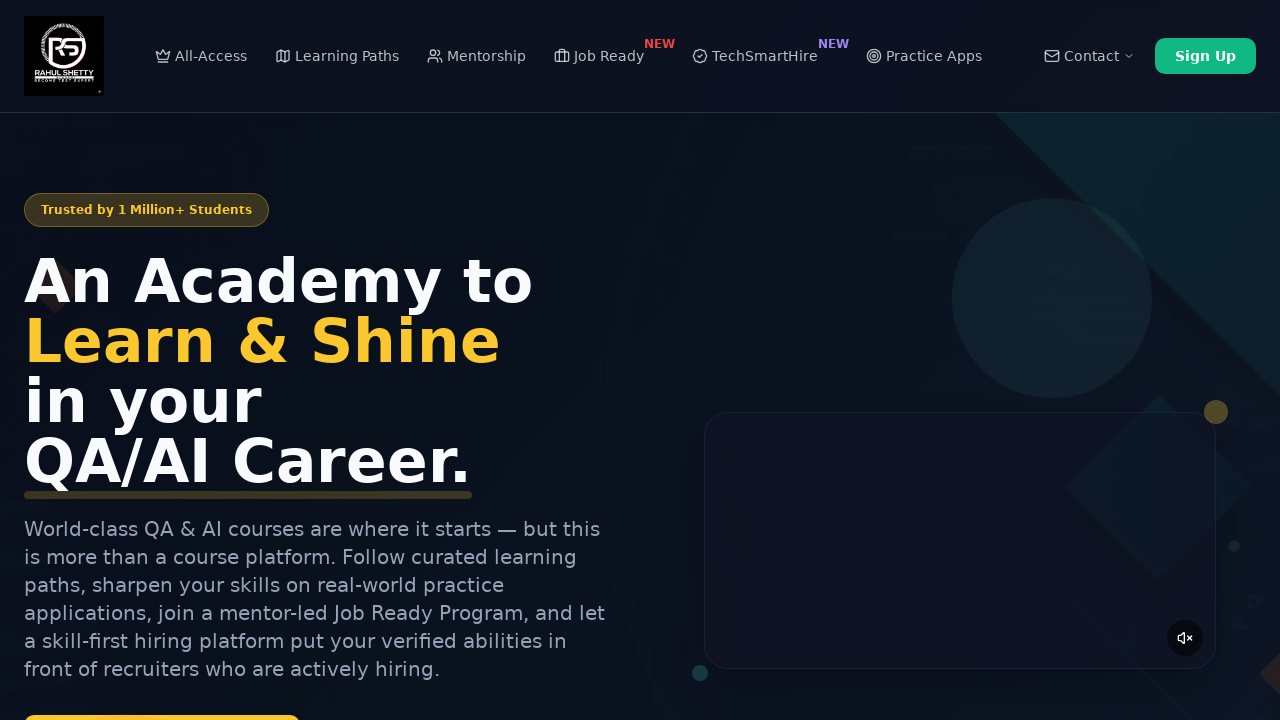

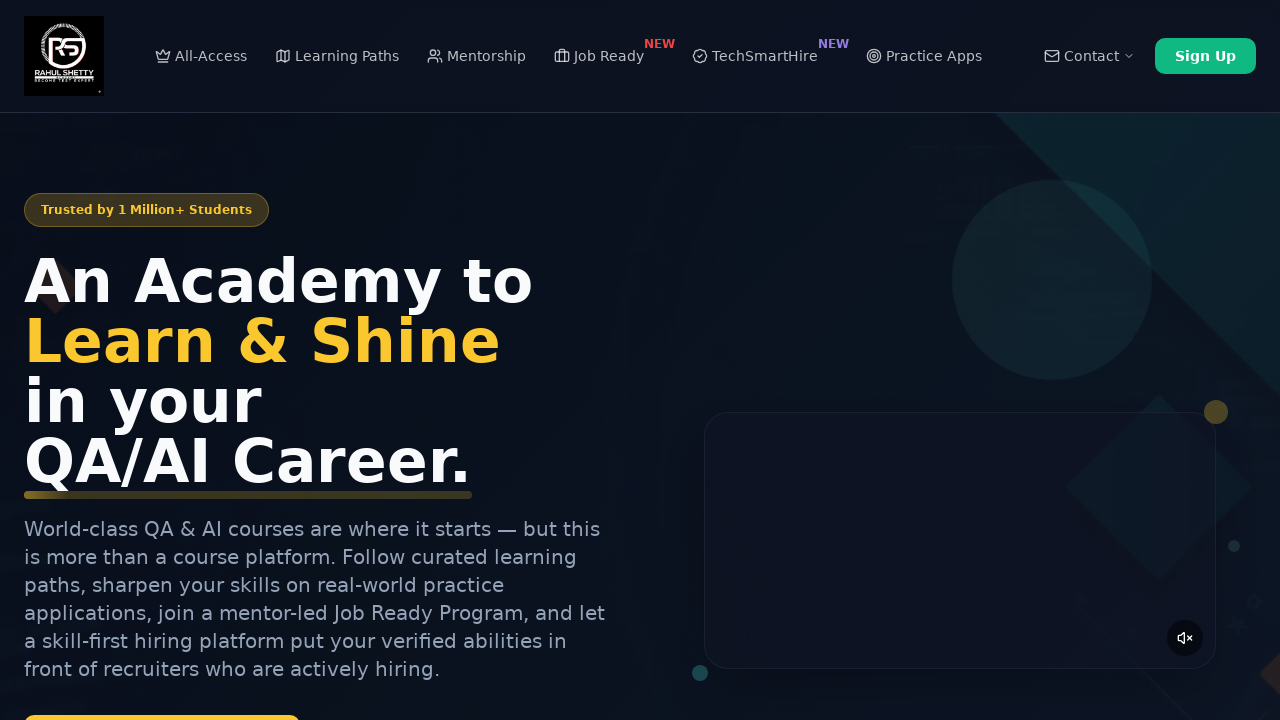